Tests double-clicking on an element and verifies that a new element appears as a result

Starting URL: http://selenium-cucumber.github.io/

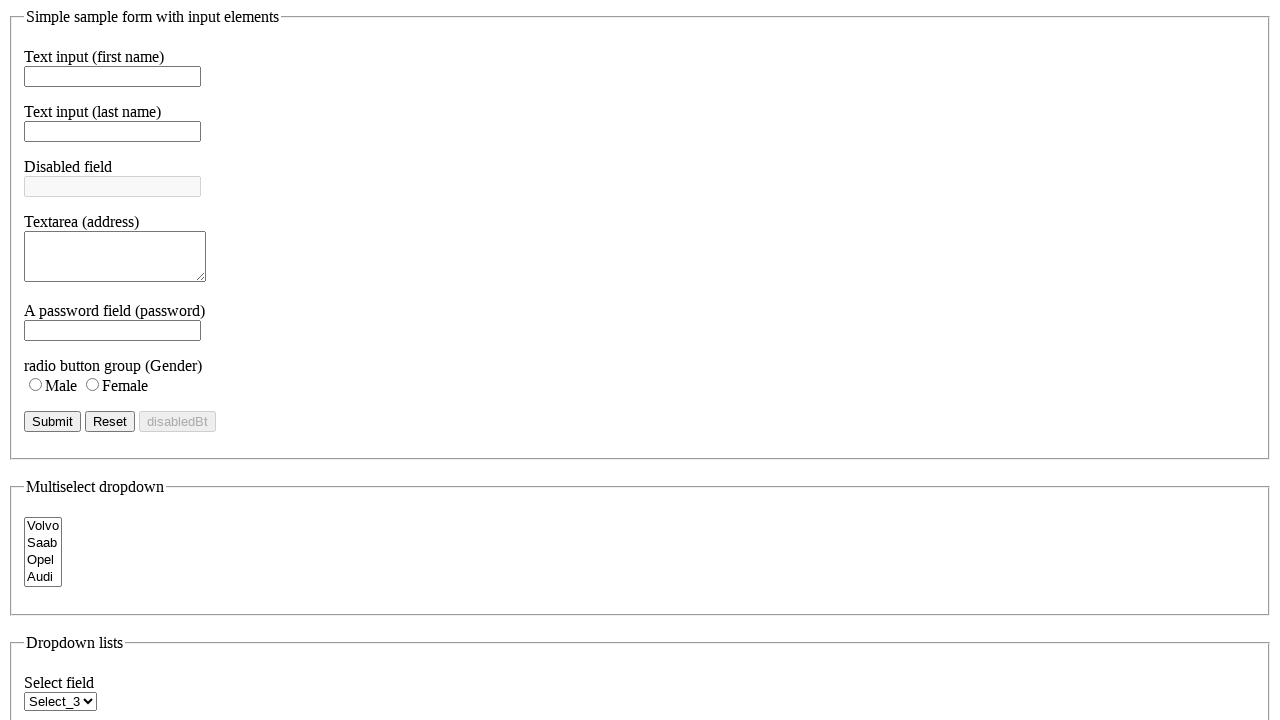

Double-clicked on the dbClick element at (640, 432) on #dbClick
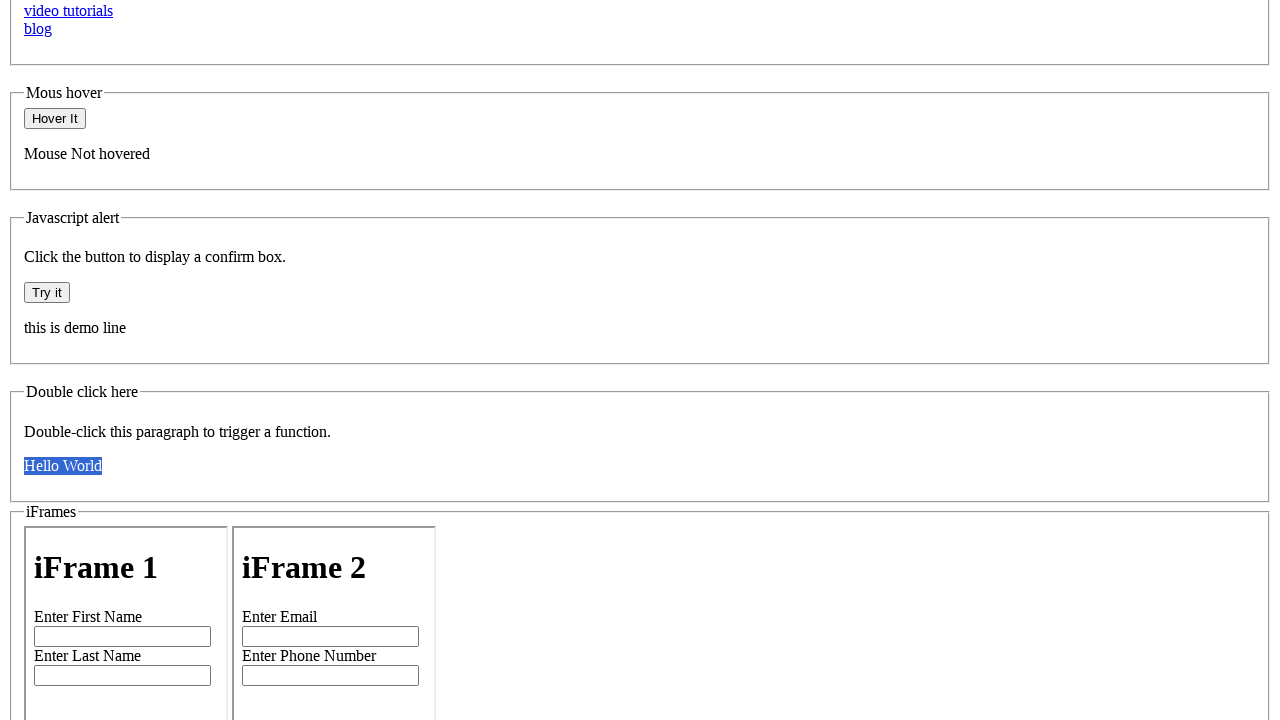

Verified that new element with name 'demo2_name' appeared after double-click
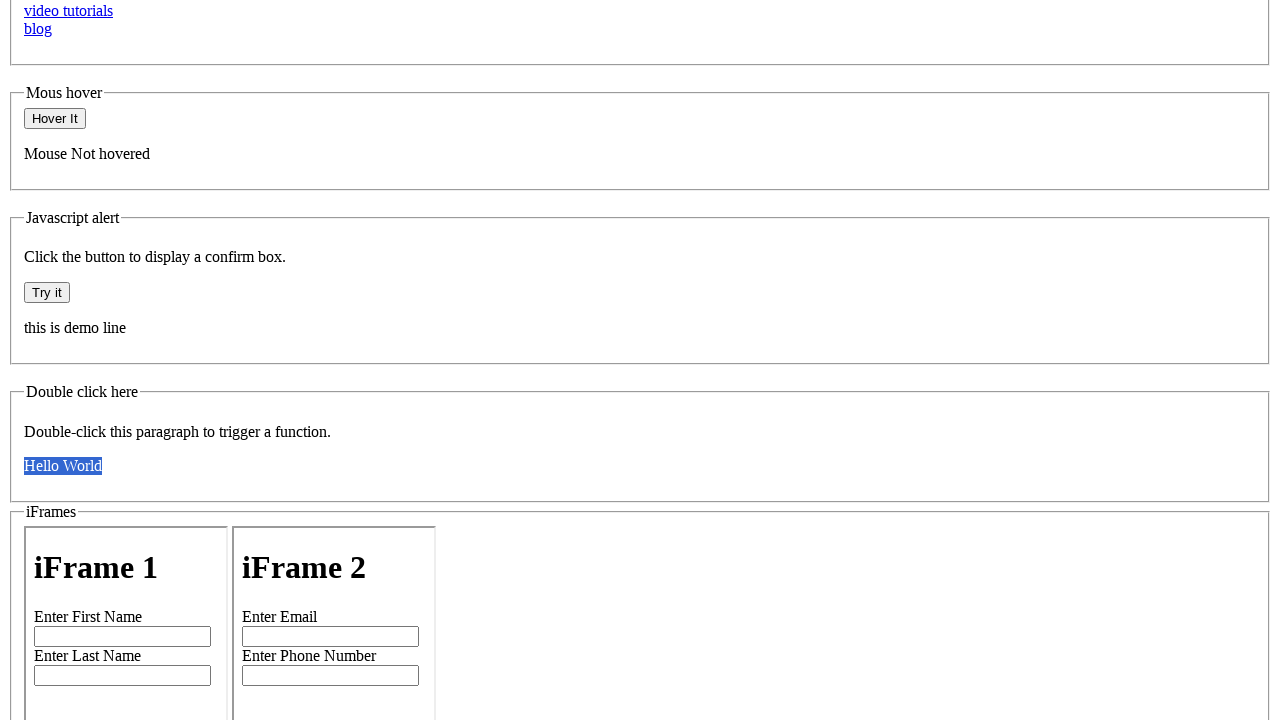

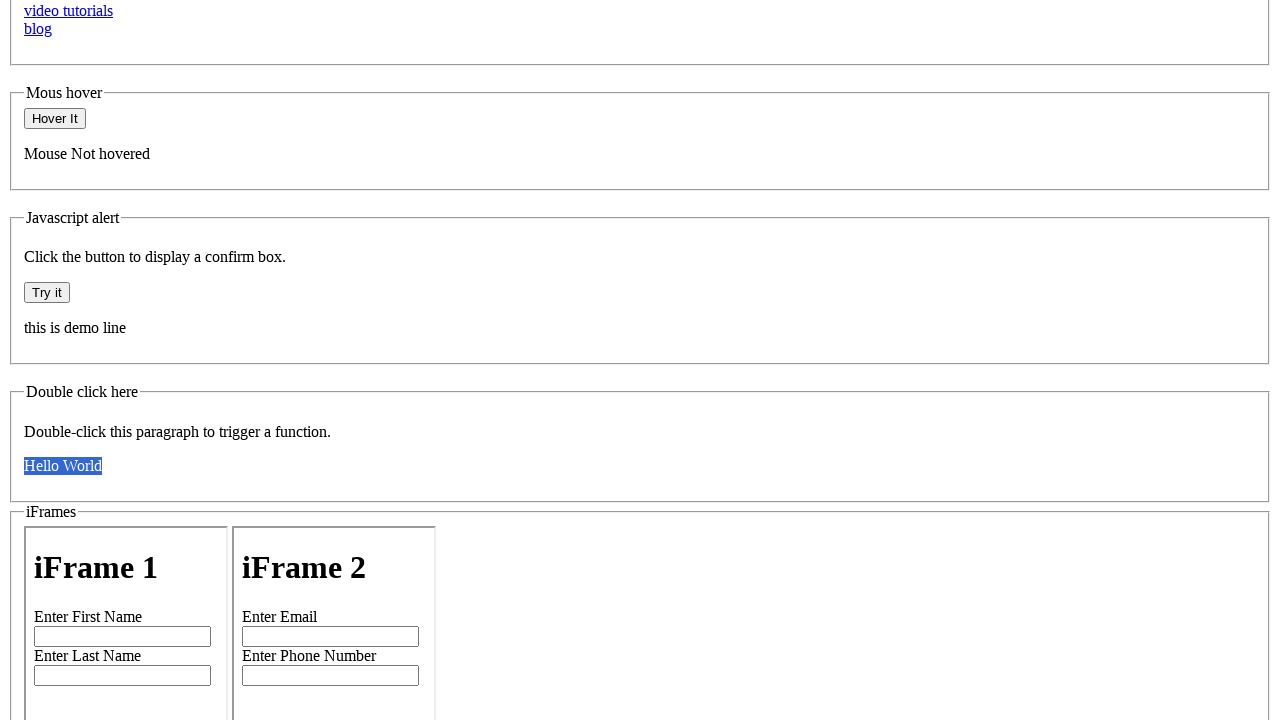